Tests radio button functionality on DemoQA by clicking the "Yes" radio button, verifying the selection text, then clicking the "Impressive" radio button and verifying that selection.

Starting URL: https://demoqa.com/radio-button

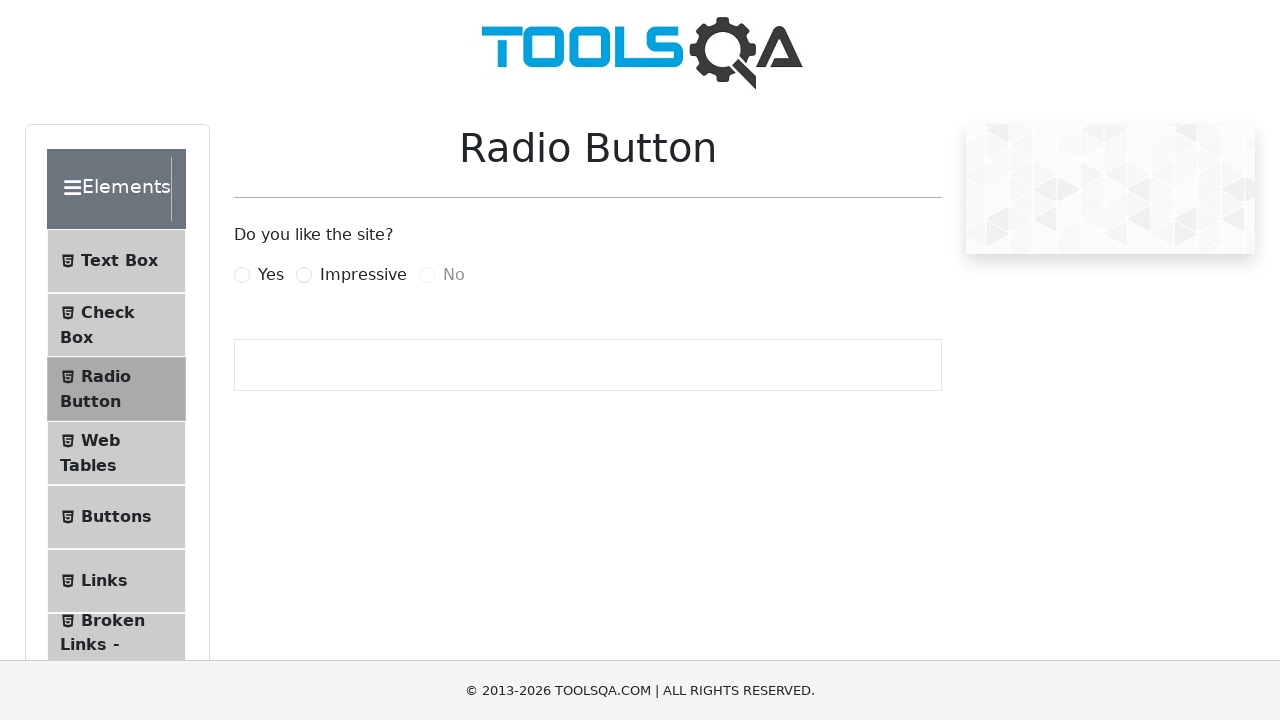

Clicked the 'Yes' radio button at (271, 275) on label[for='yesRadio']
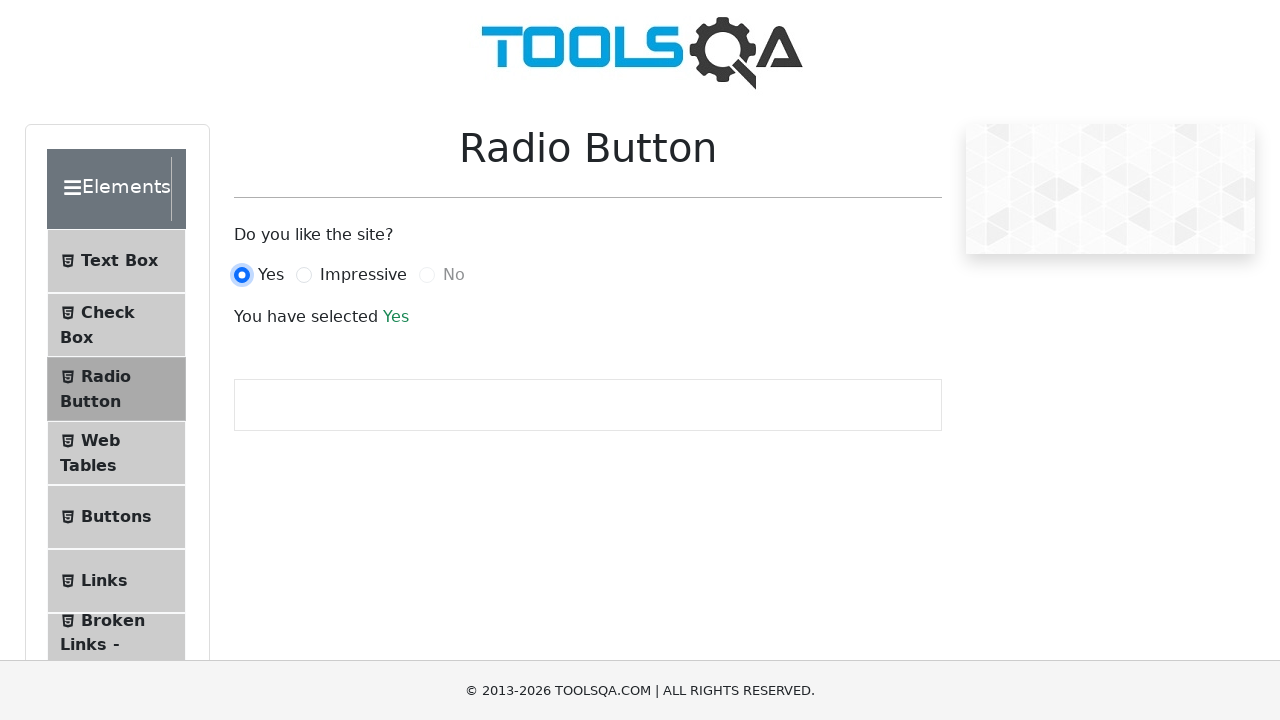

Located result text element
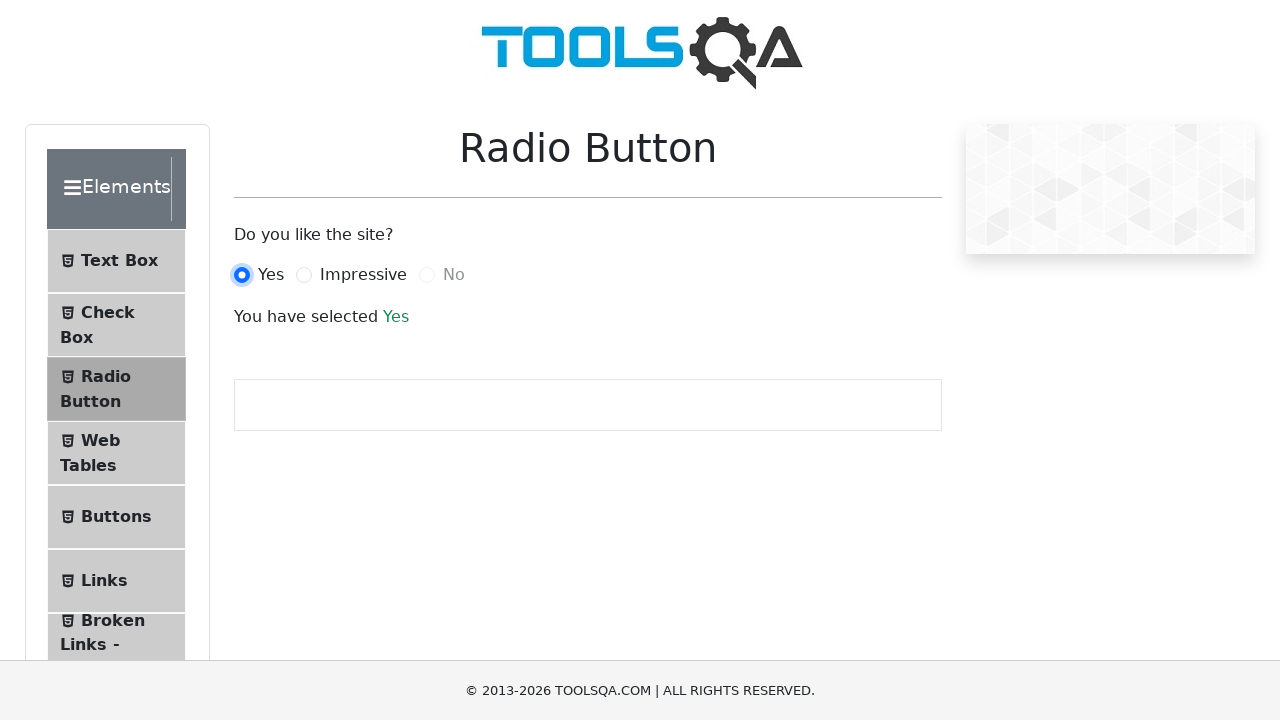

Verified result text contains 'You have selected Yes'
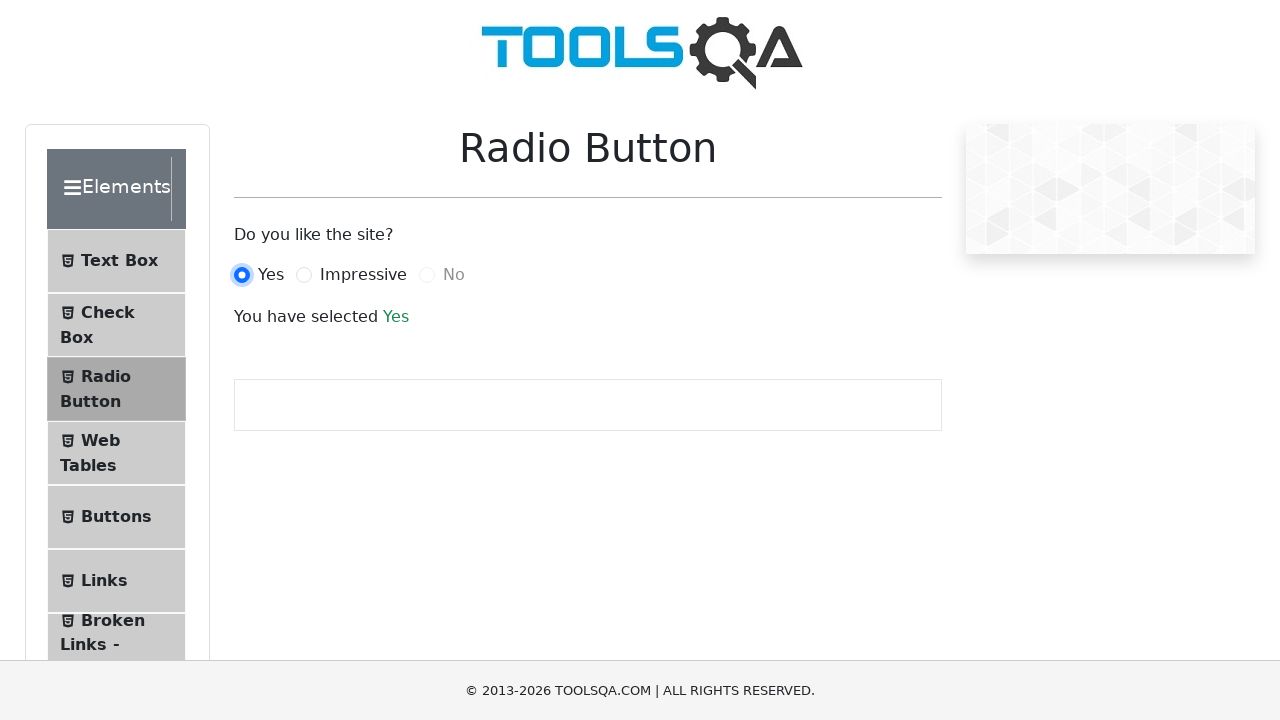

Located 'Yes' radio button element
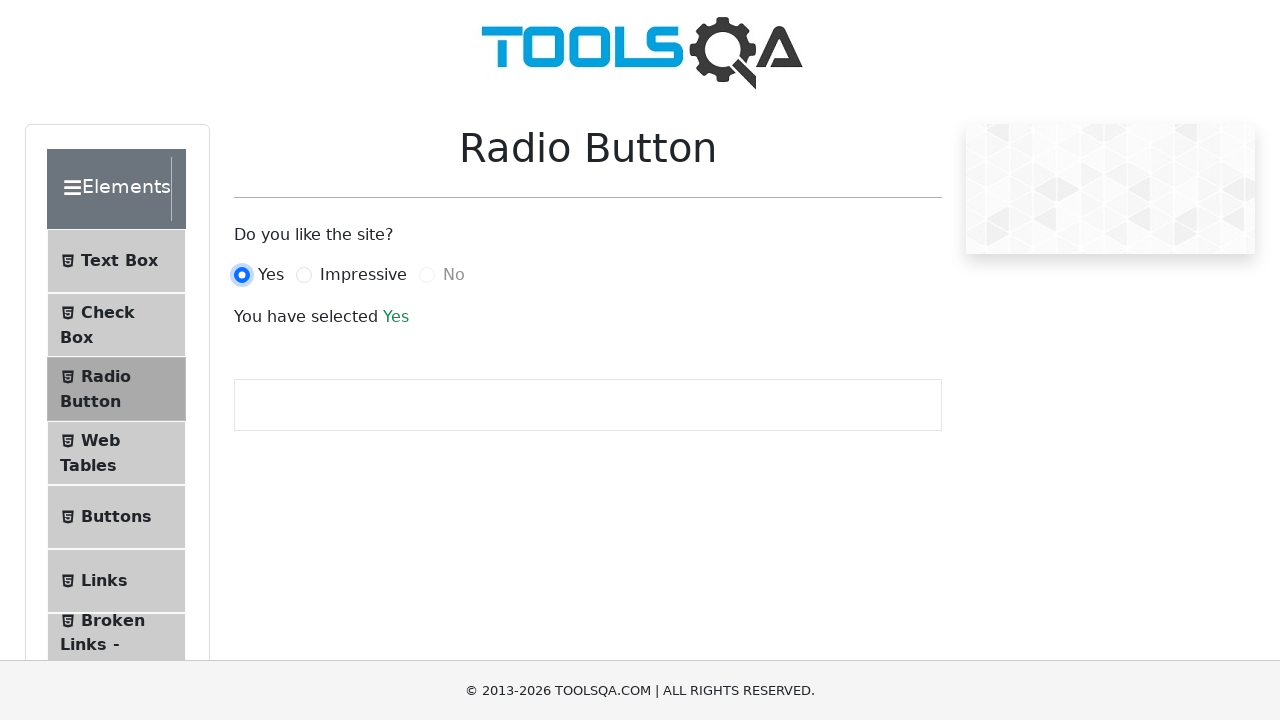

Verified 'Yes' radio button is enabled
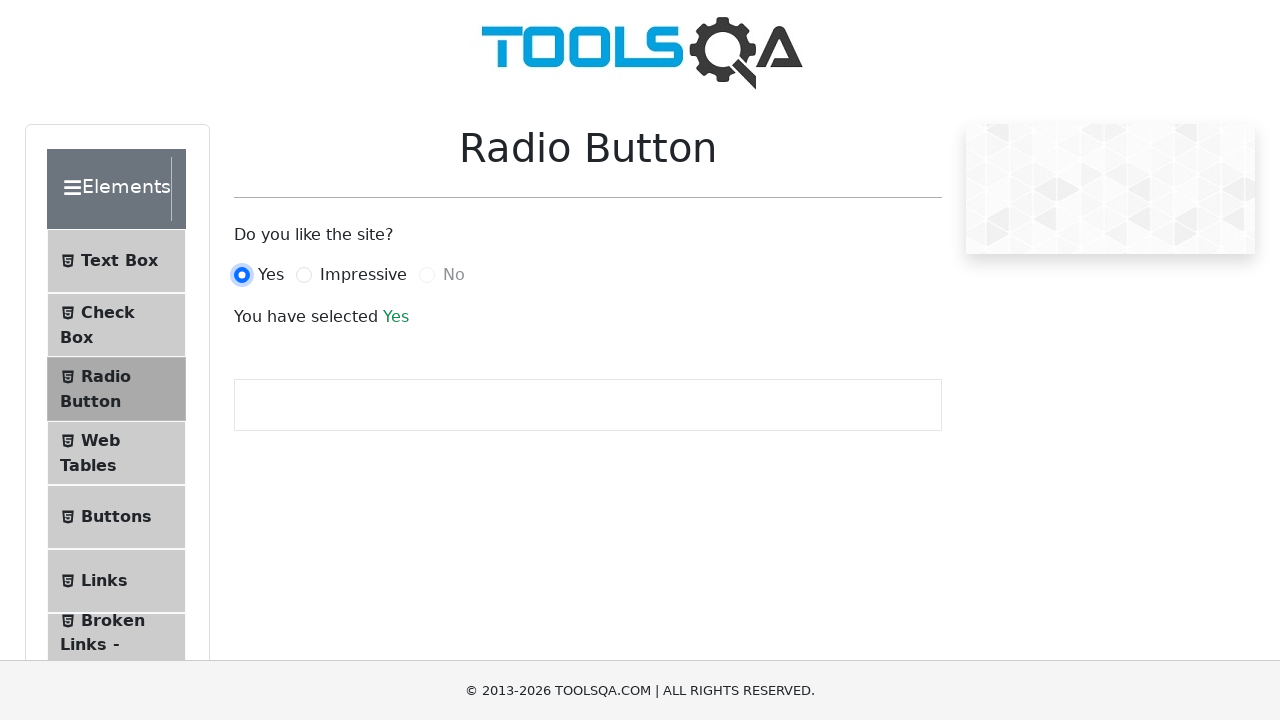

Clicked the 'Impressive' radio button at (363, 275) on label[for='impressiveRadio']
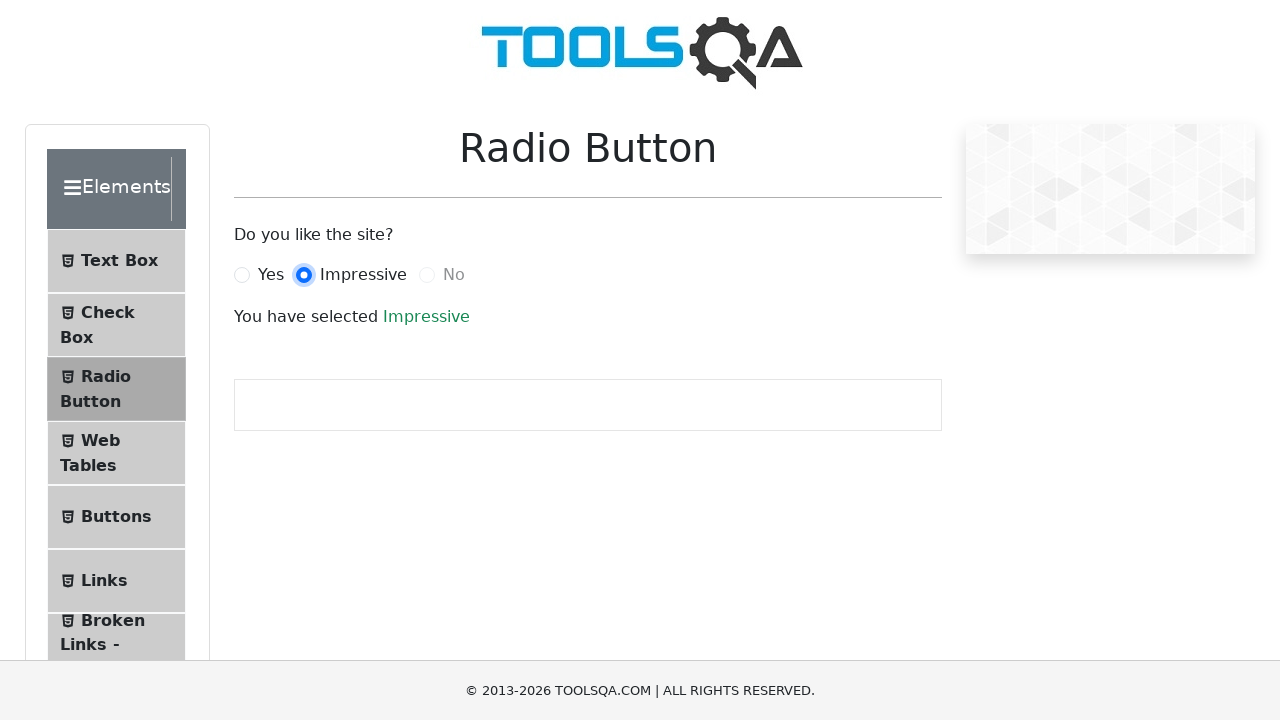

Verified result text contains 'You have selected Impressive'
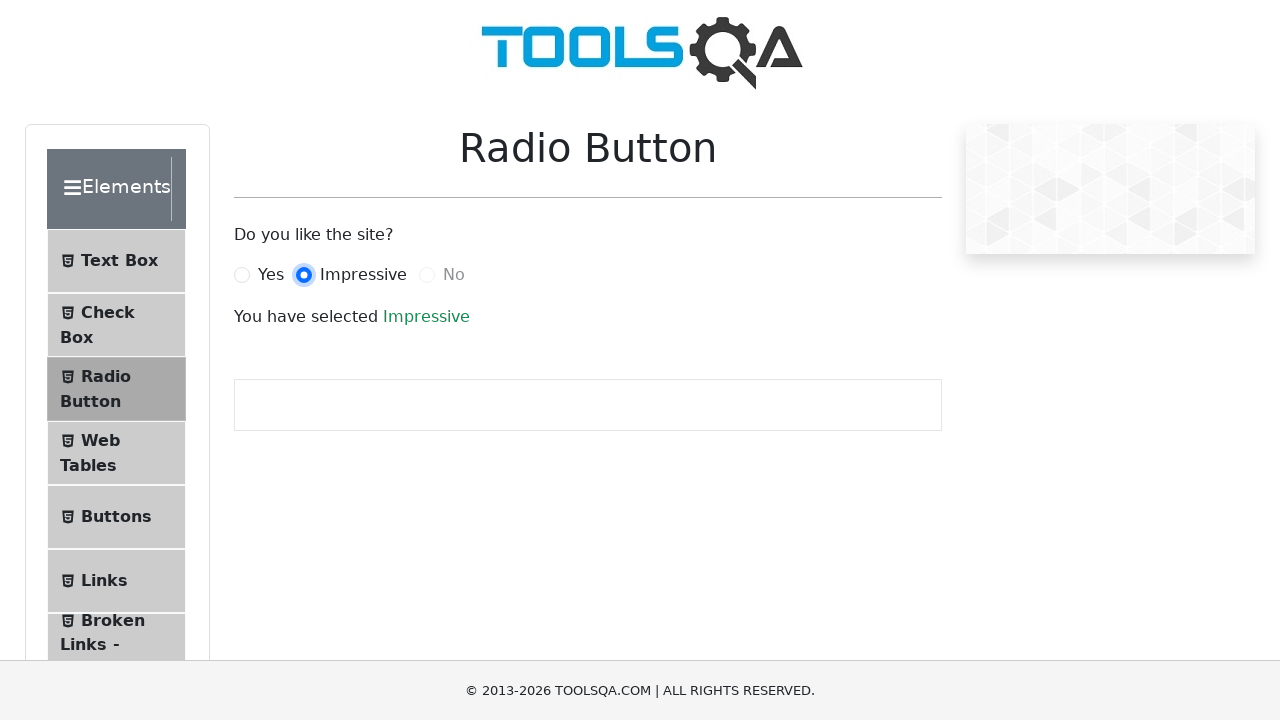

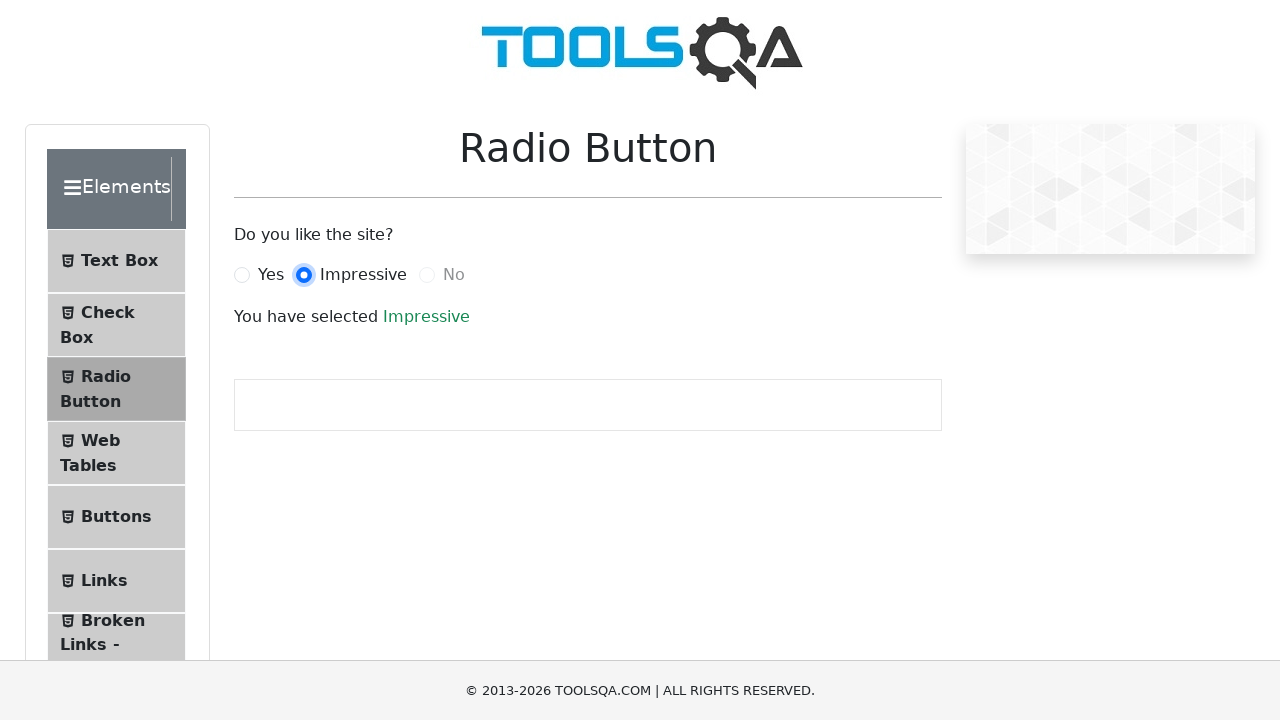